Tests various checkbox interactions including basic checkboxes, notification checkboxes, favorite language selection, tri-state checkbox, toggle switch, and multiple city selection on a checkbox demo page

Starting URL: https://leafground.com/checkbox.xhtml

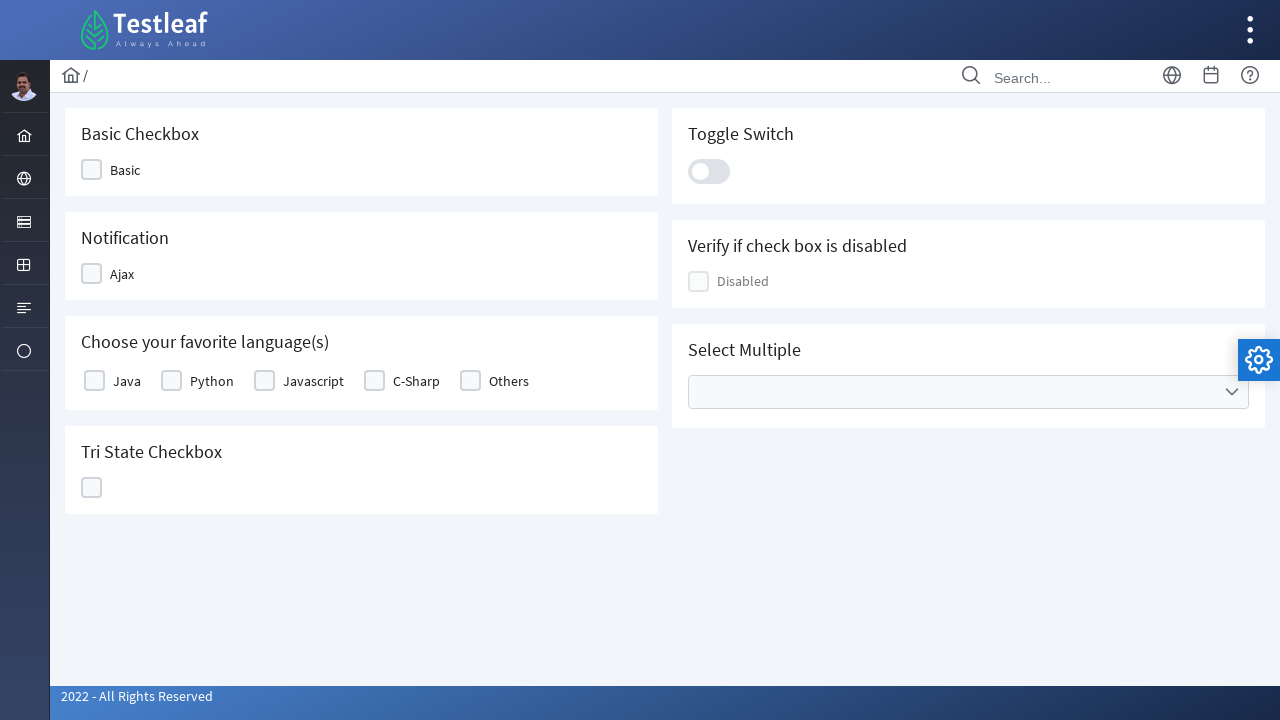

Clicked basic checkbox at (92, 170) on xpath=//div[@class='ui-chkbox-box ui-widget ui-corner-all ui-state-default']
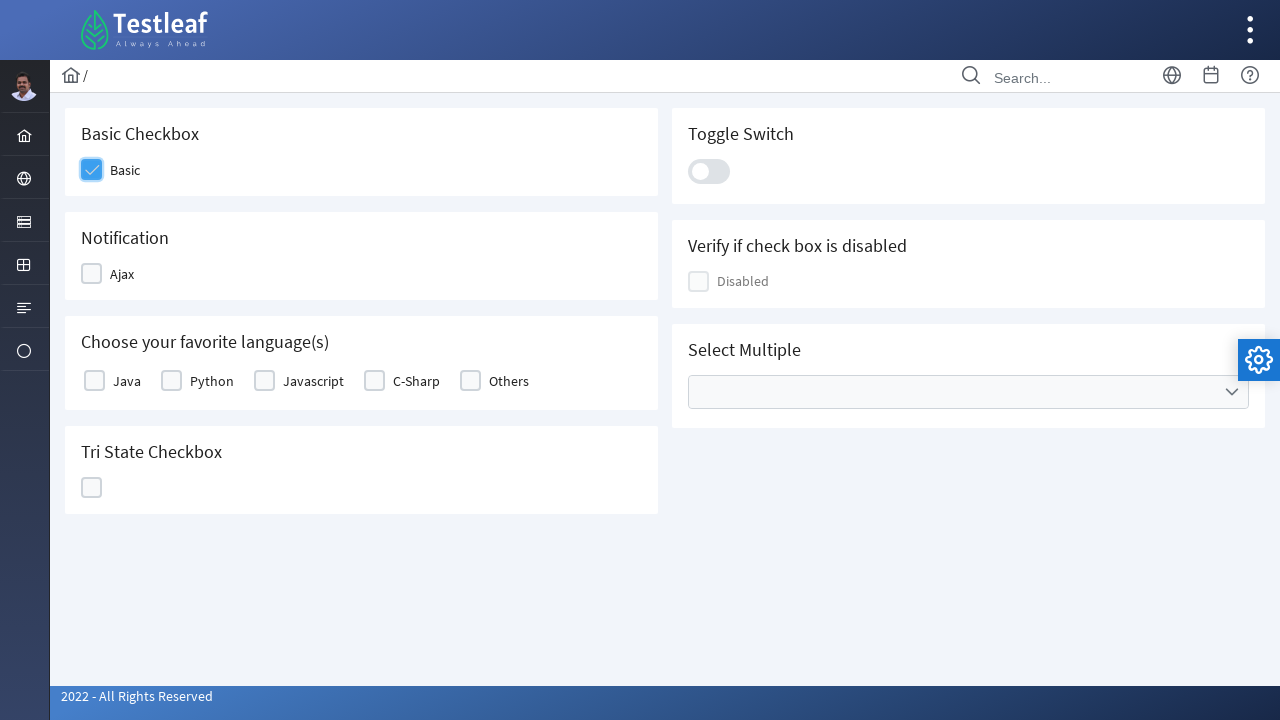

Clicked Ajax notification checkbox at (122, 274) on xpath=//span[text()='Ajax']
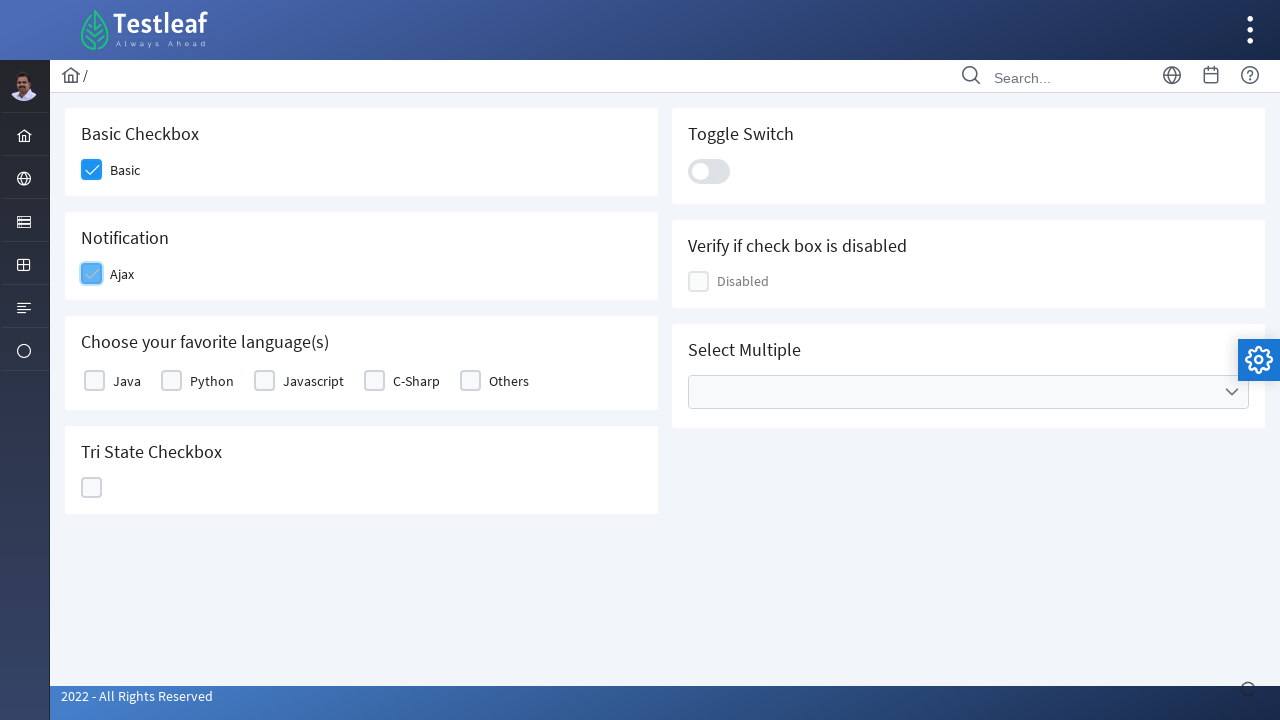

Verified notification message appeared
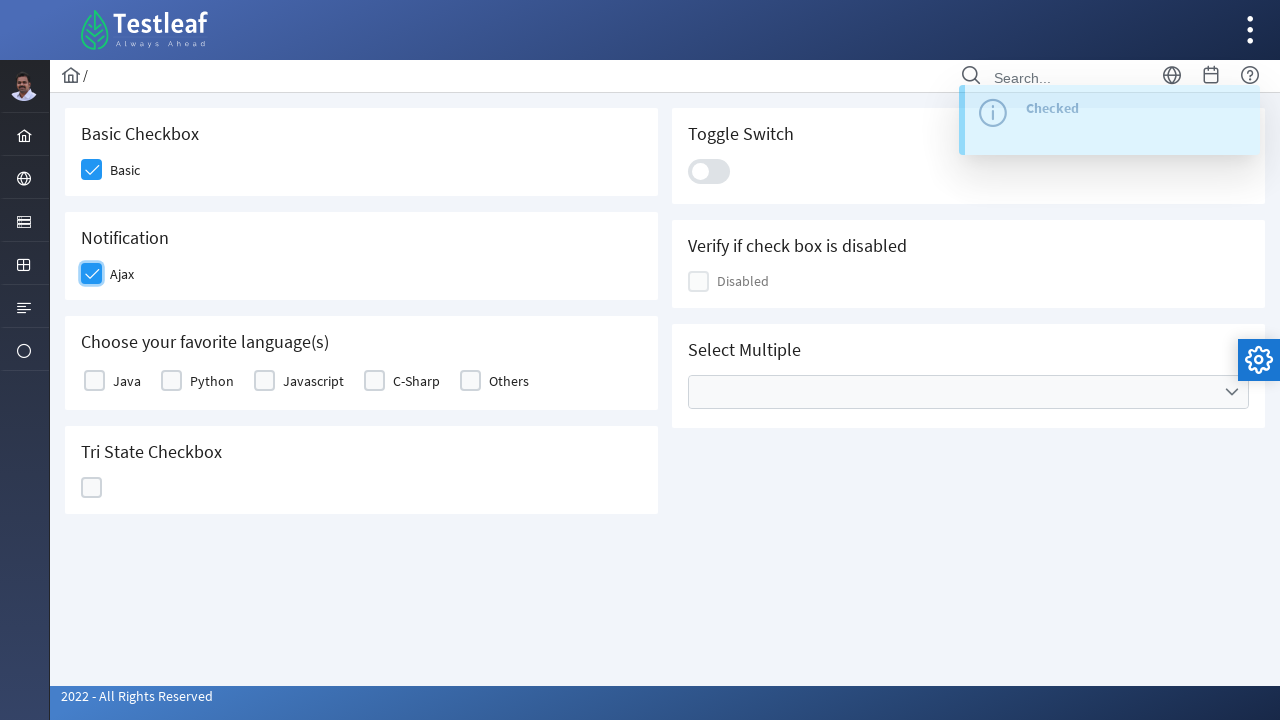

Selected first favorite language checkbox at (94, 381) on xpath=//div[@class='ui-chkbox-box ui-widget ui-corner-all ui-state-default']
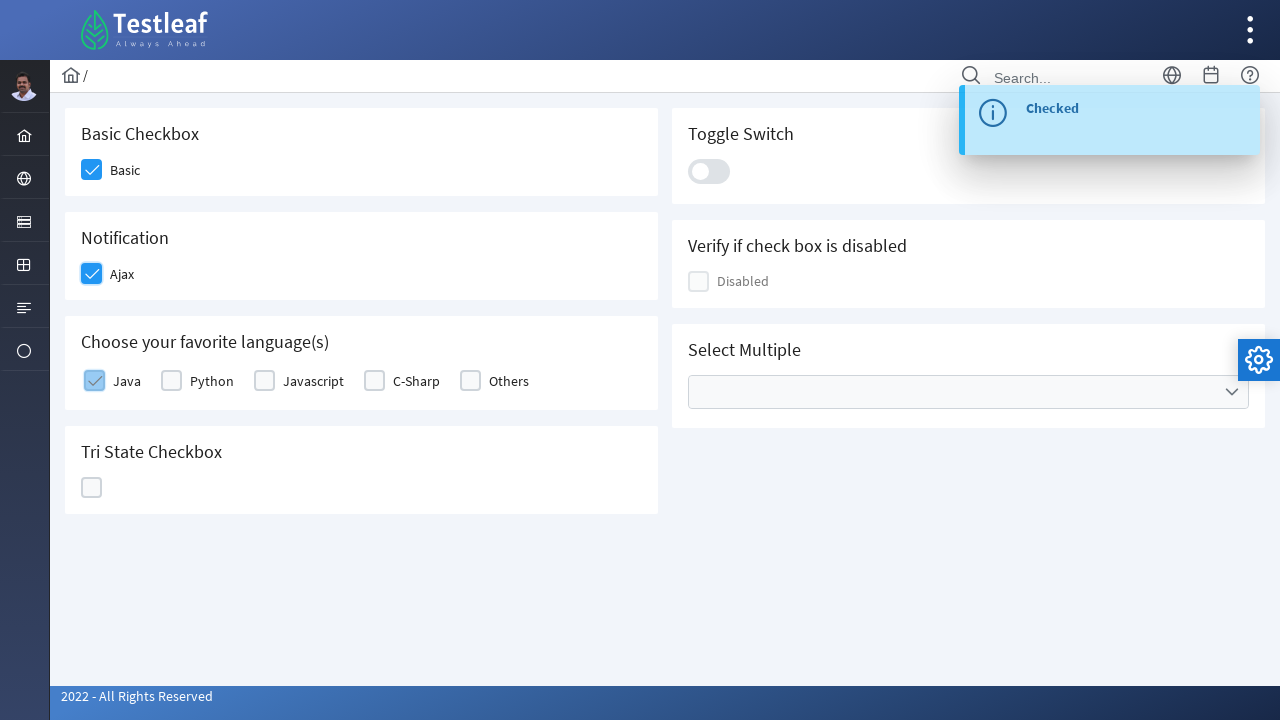

Selected third favorite language checkbox at (374, 381) on (//div[@class='ui-chkbox-box ui-widget ui-corner-all ui-state-default'])[3]
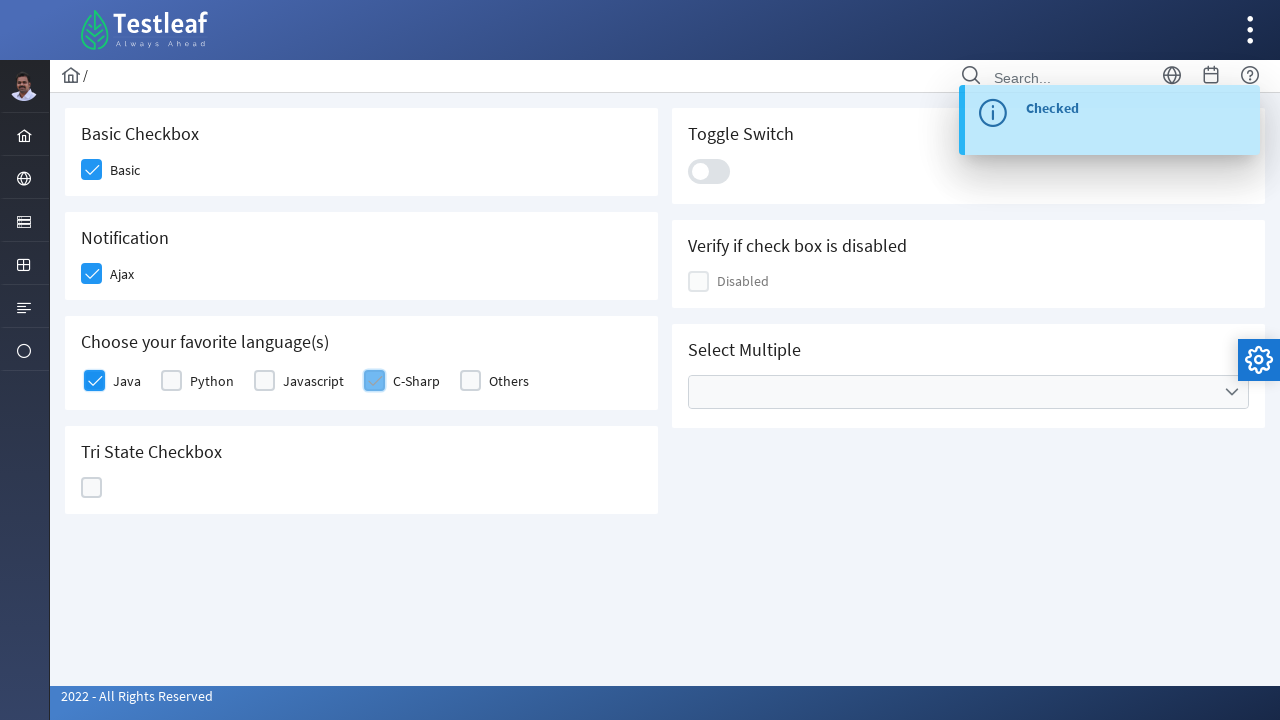

Clicked tri-state checkbox at (92, 488) on (//div[@class='ui-helper-hidden-accessible']/following-sibling::div)[19]
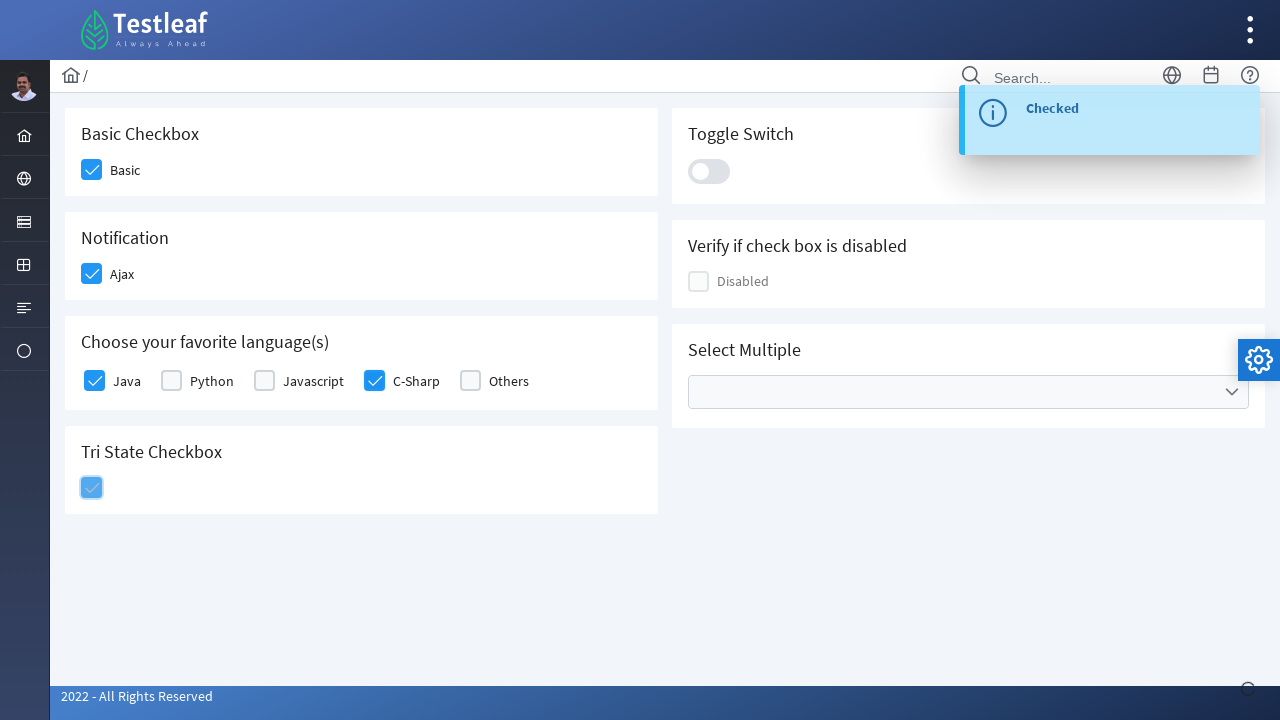

Clicked toggle switch at (709, 171) on .ui-toggleswitch-slider
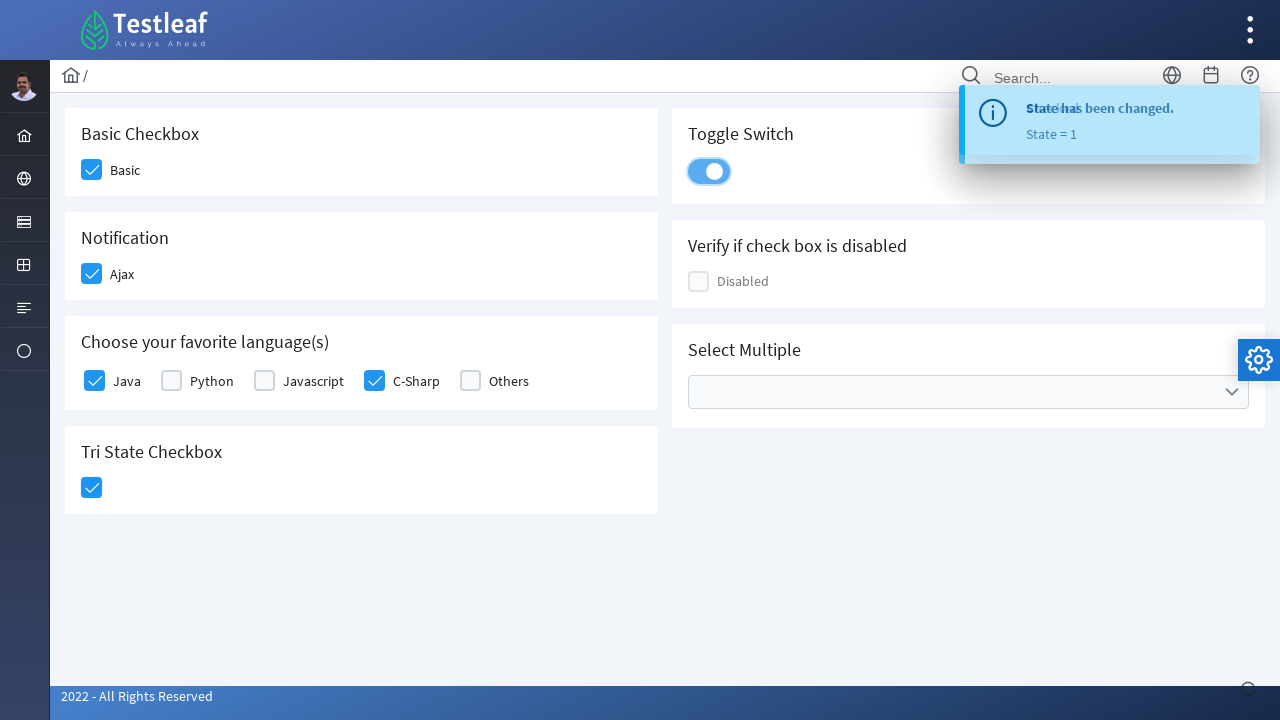

Opened cities dropdown for multiple selection at (968, 392) on xpath=//ul[@data-label='Cities']
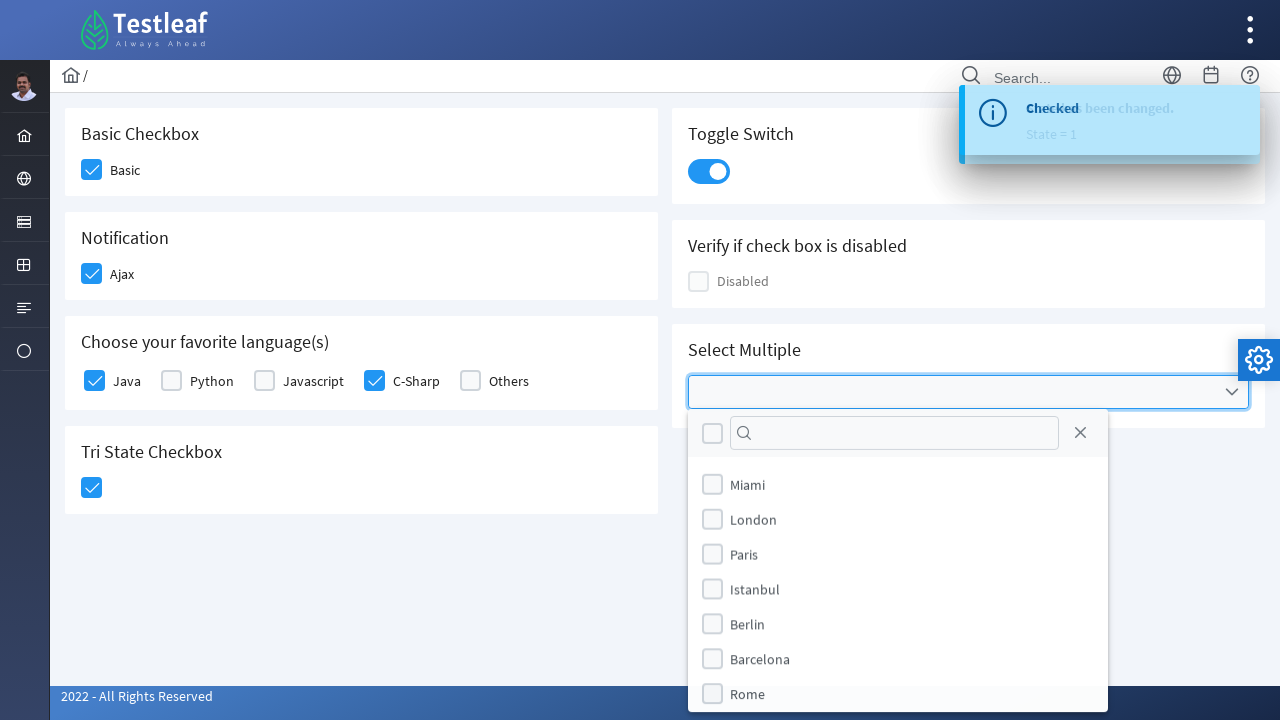

Selected first city option at (712, 519) on (//div[@class='ui-chkbox-box ui-widget ui-corner-all ui-state-default'])[6]
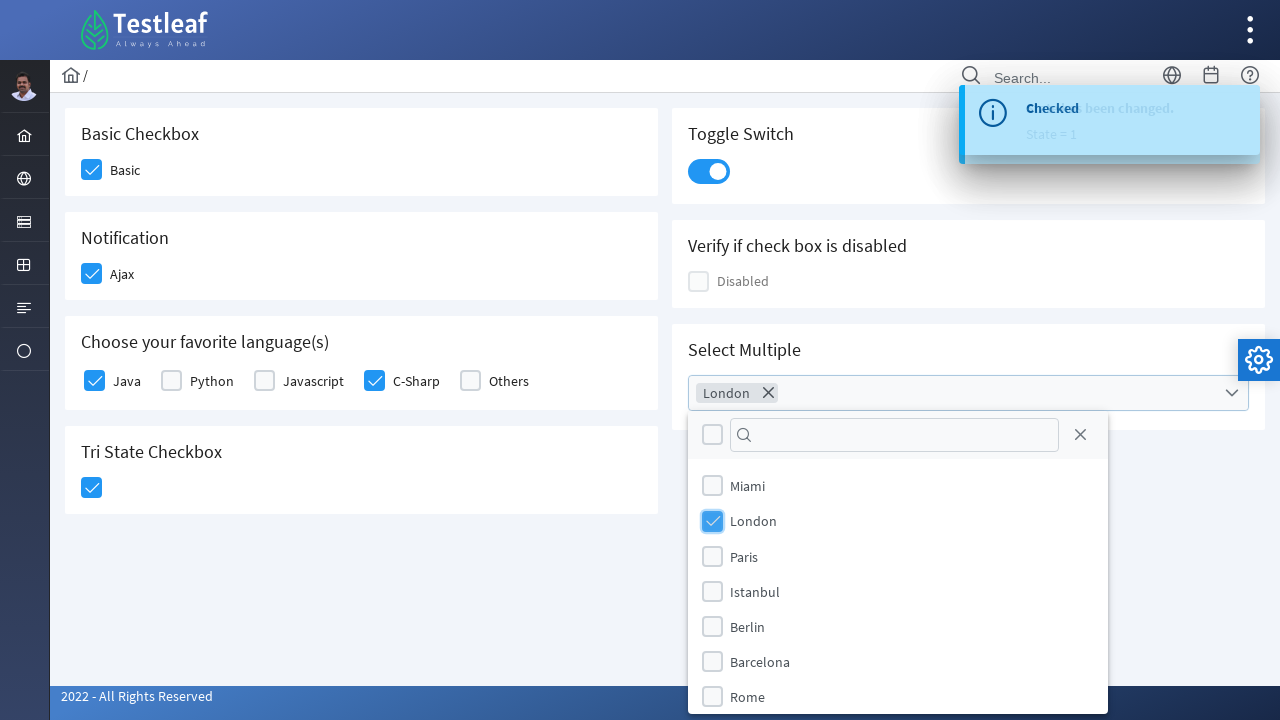

Clicked first city option again at (712, 556) on (//div[@class='ui-chkbox-box ui-widget ui-corner-all ui-state-default'])[6]
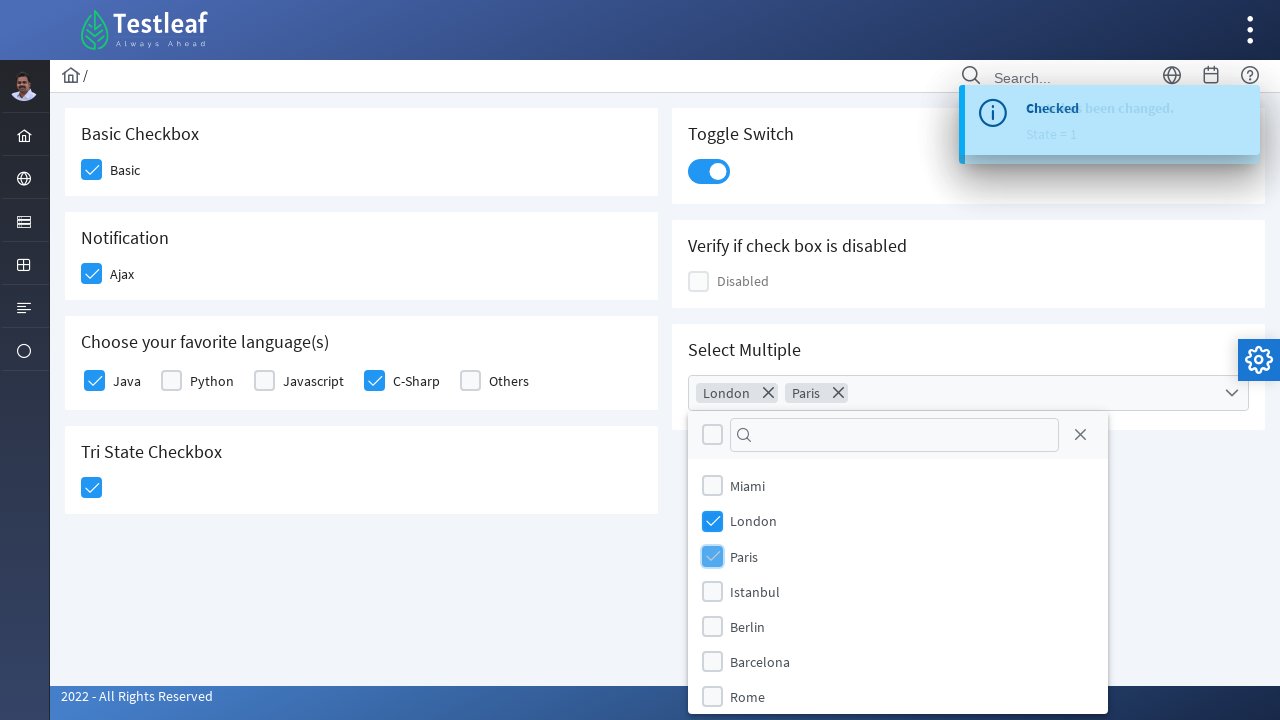

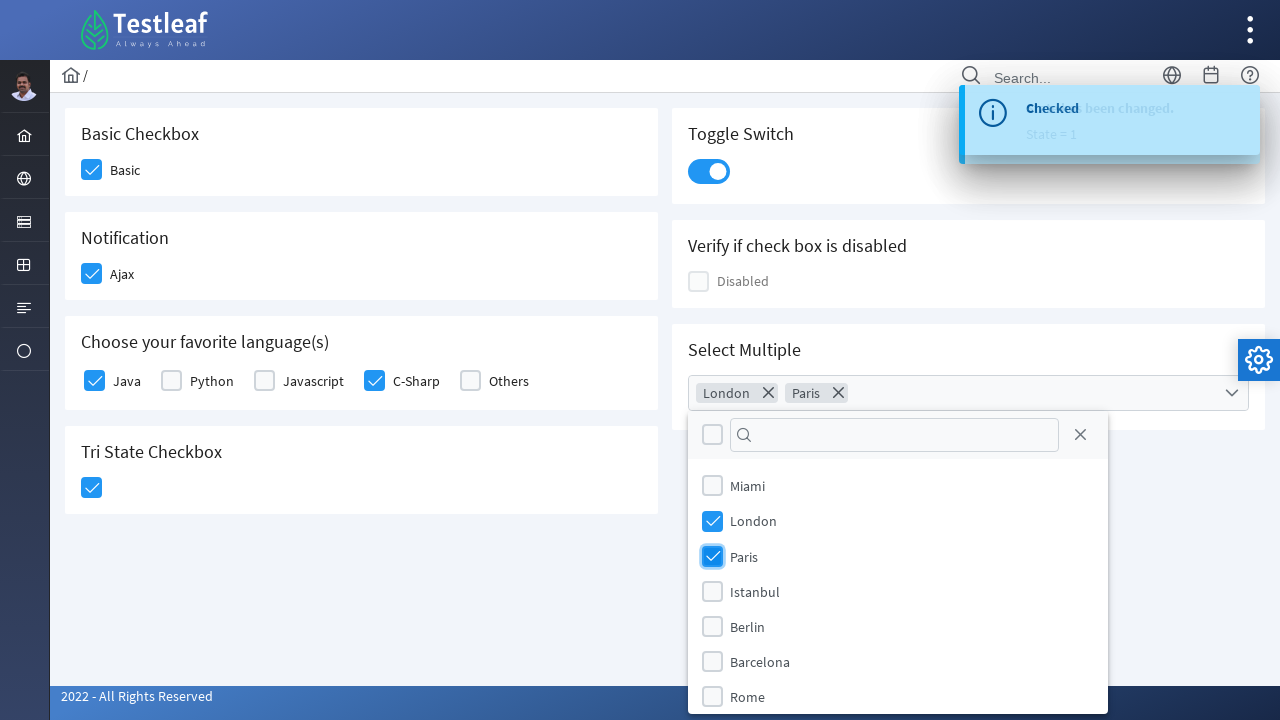